Navigates to W3Schools website and performs page scrolling actions using keyboard navigation

Starting URL: https://www.w3schools.com/

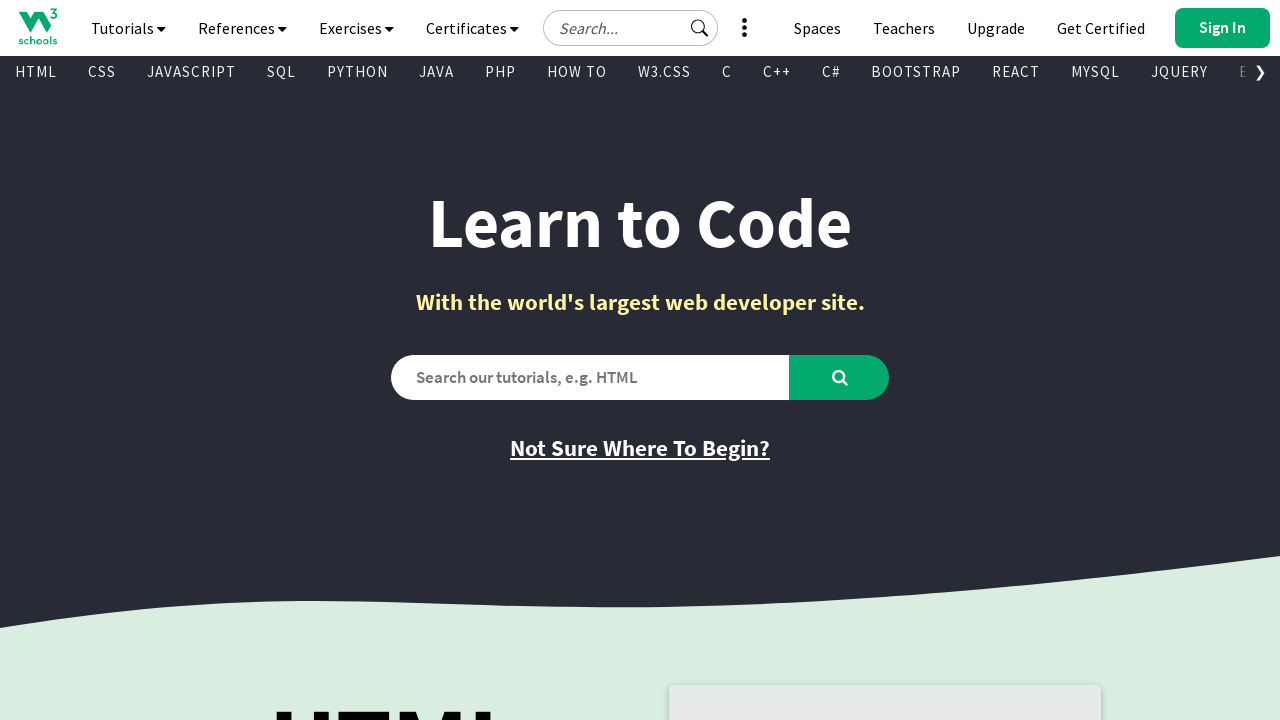

Navigated to W3Schools homepage
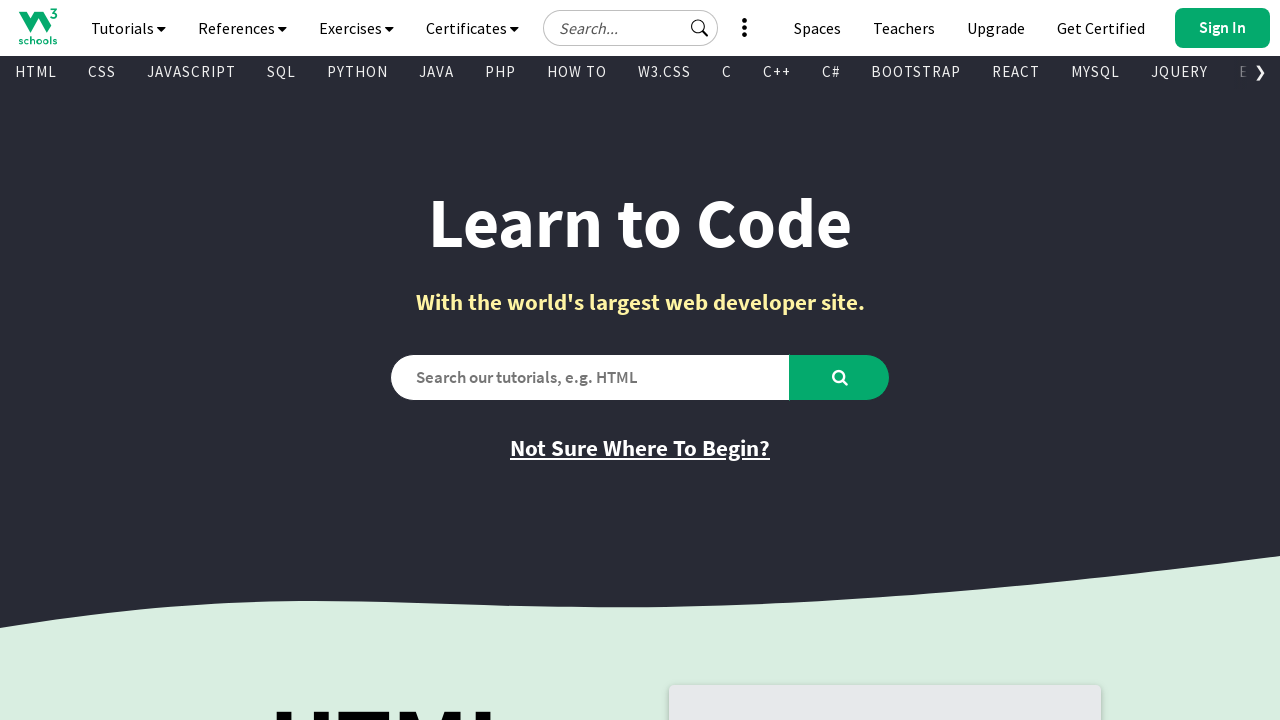

Located body element for keyboard navigation
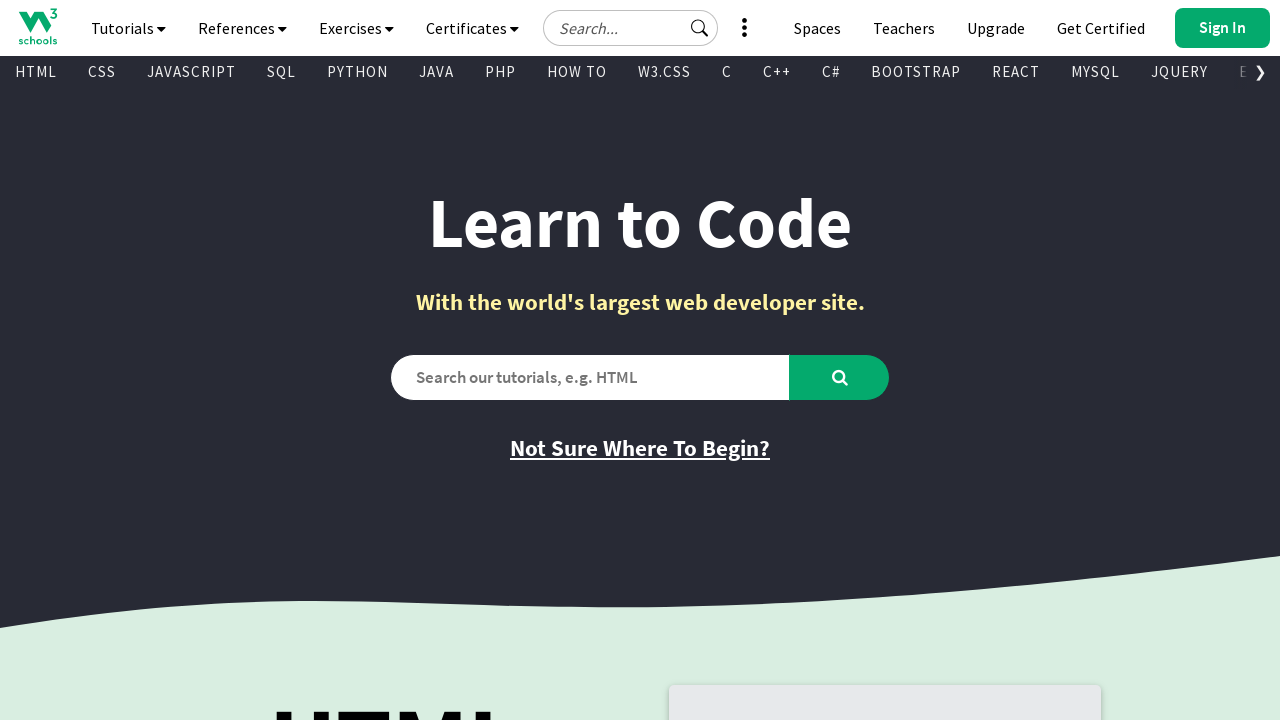

Scrolled down using Page Down key (1/3) on body
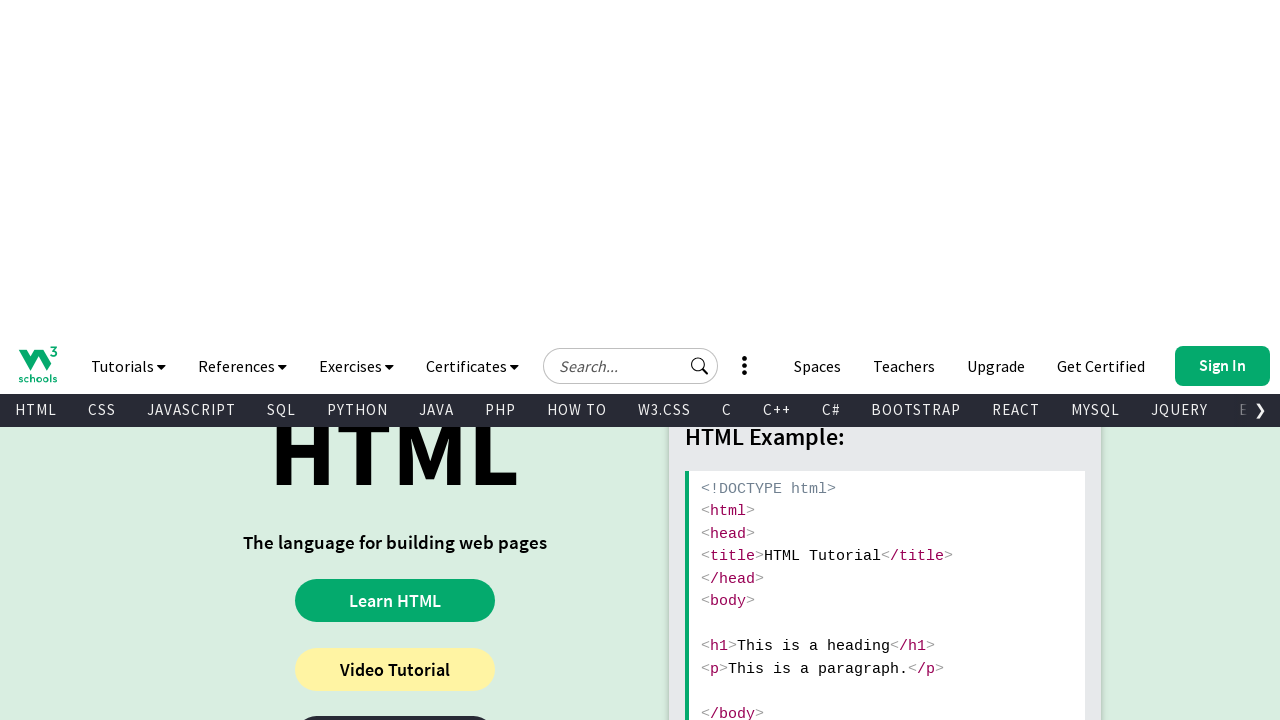

Scrolled down using Page Down key (2/3) on body
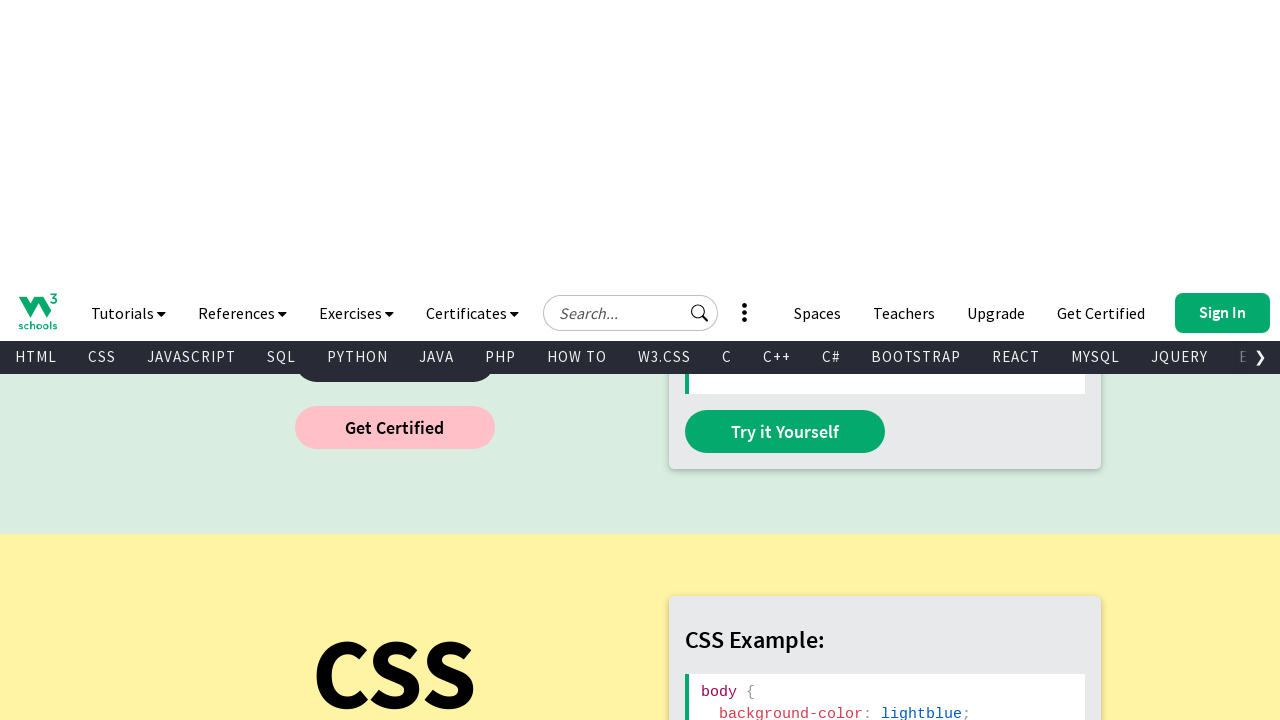

Scrolled down using Page Down key (3/3) on body
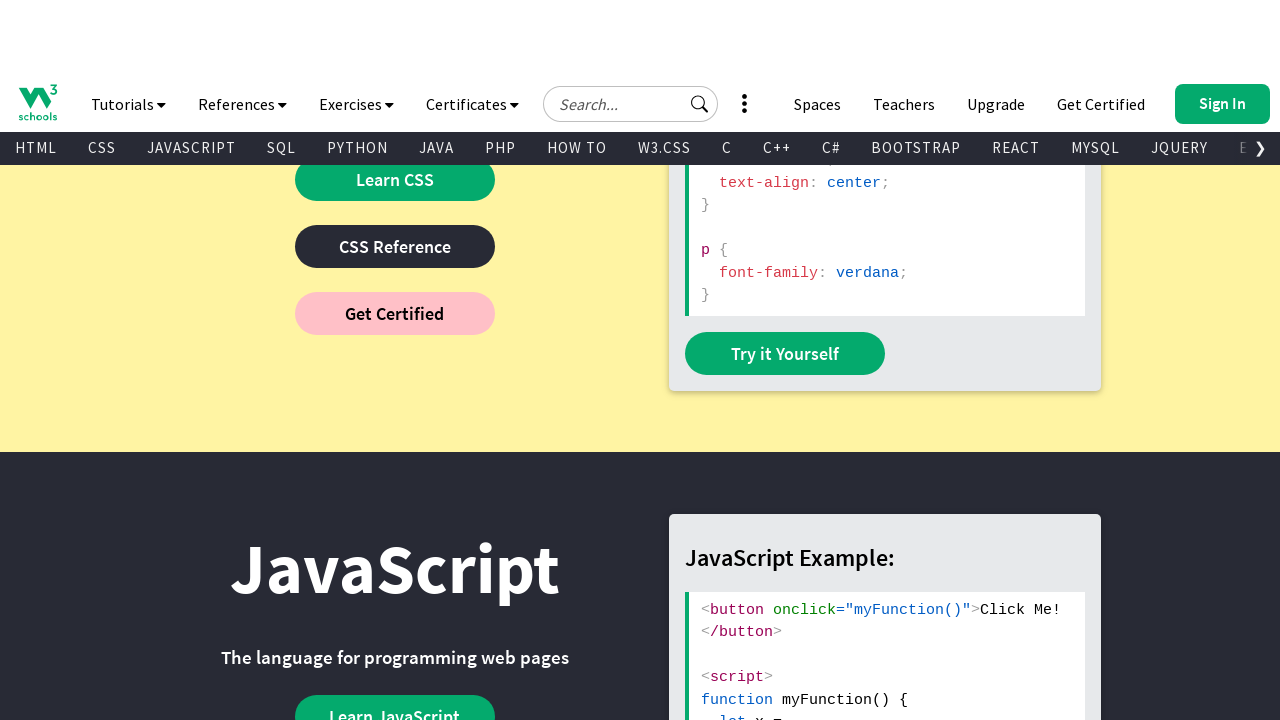

Scrolled up using Page Up key on body
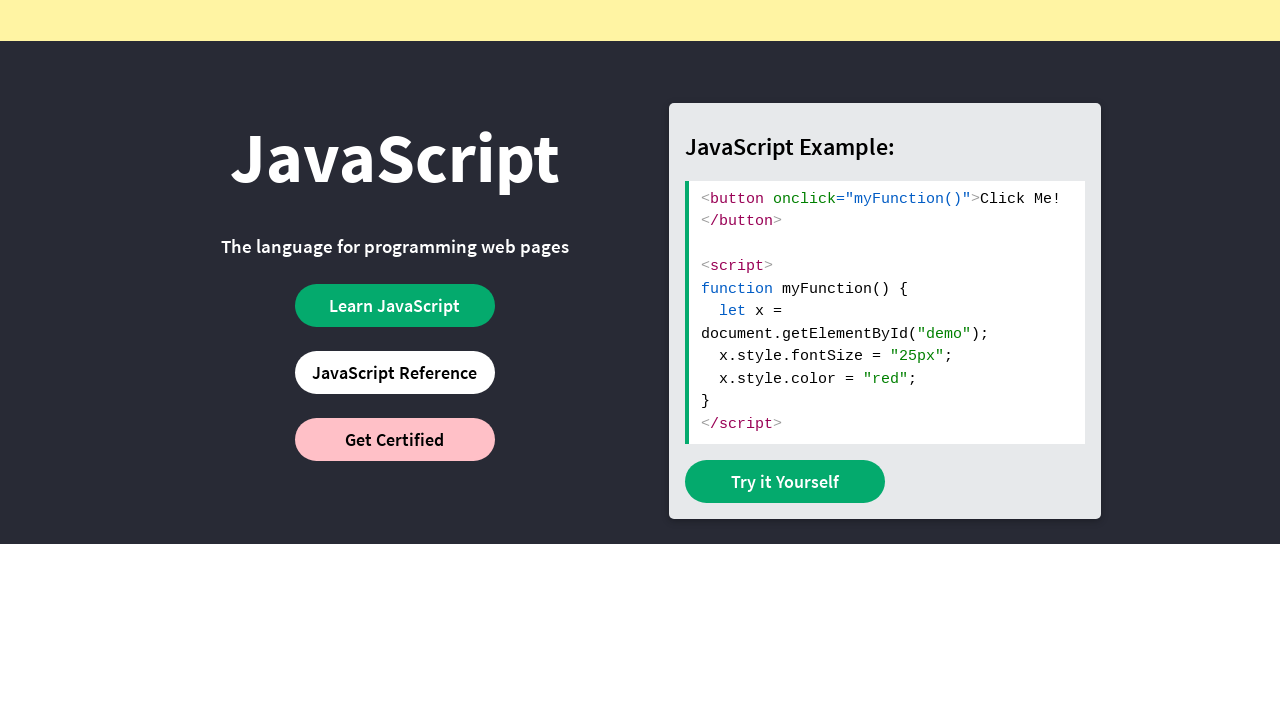

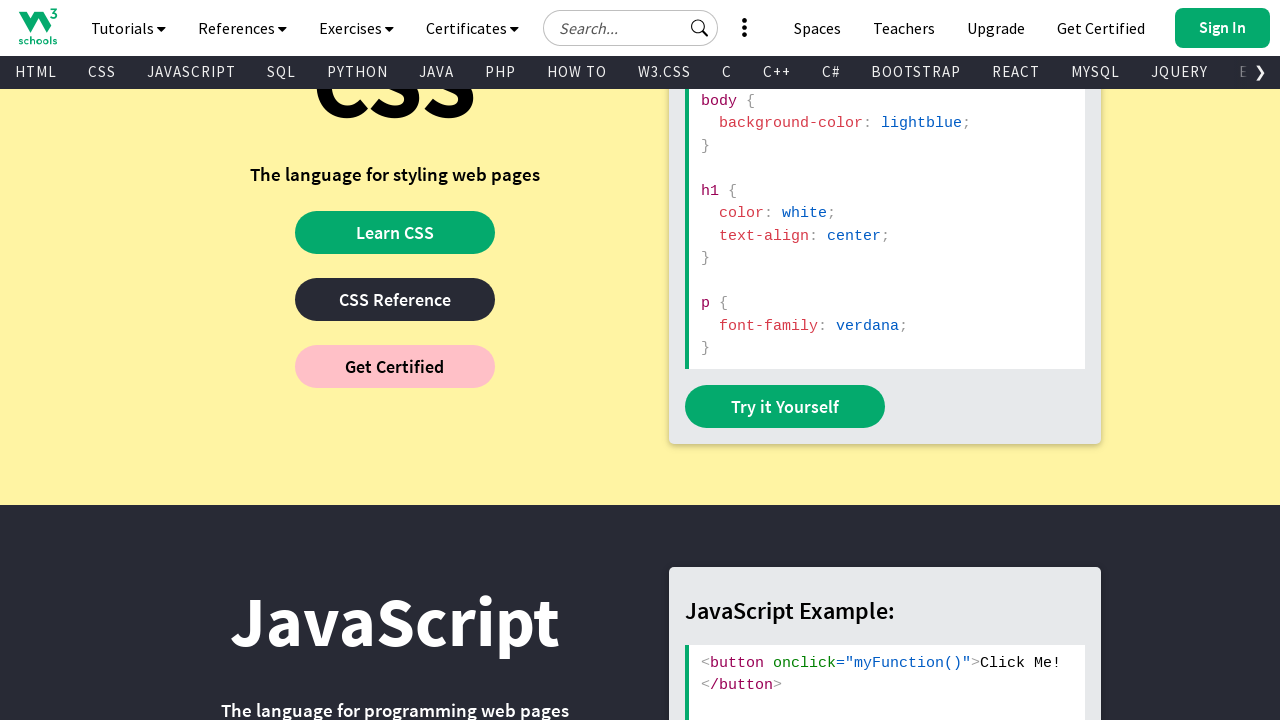